Tests a banking demo application by selecting a customer, performing deposit and withdrawal operations, viewing transactions, and resetting the transaction list

Starting URL: https://www.globalsqa.com/angularJs-protractor/BankingProject/#/login

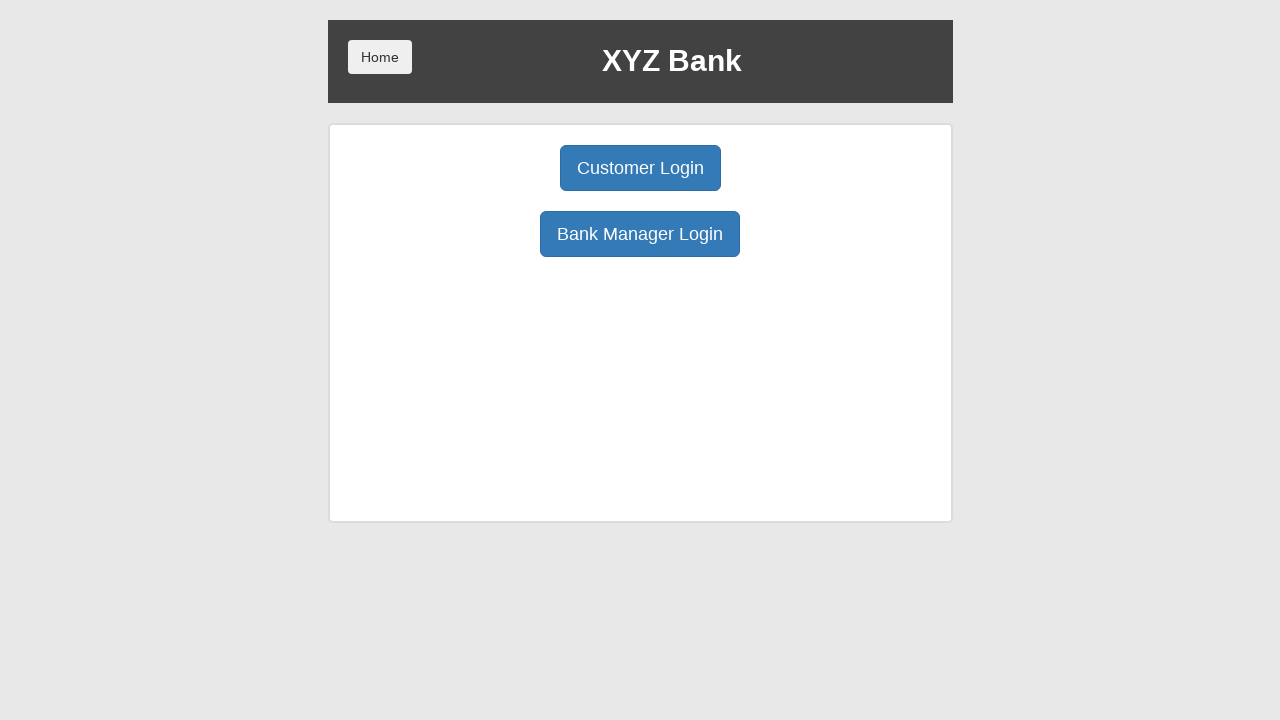

Clicked Customer Login button at (640, 168) on button[ng-click='customer()']
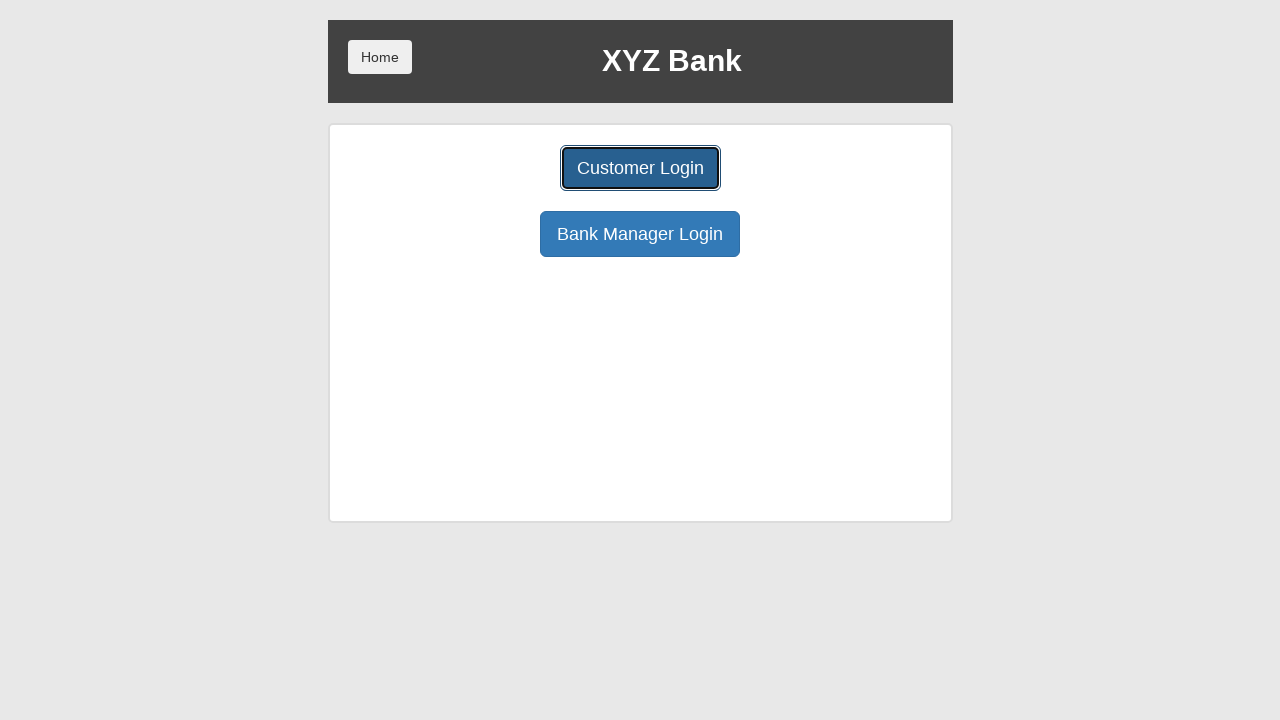

Clicked user select dropdown at (640, 187) on select#userSelect
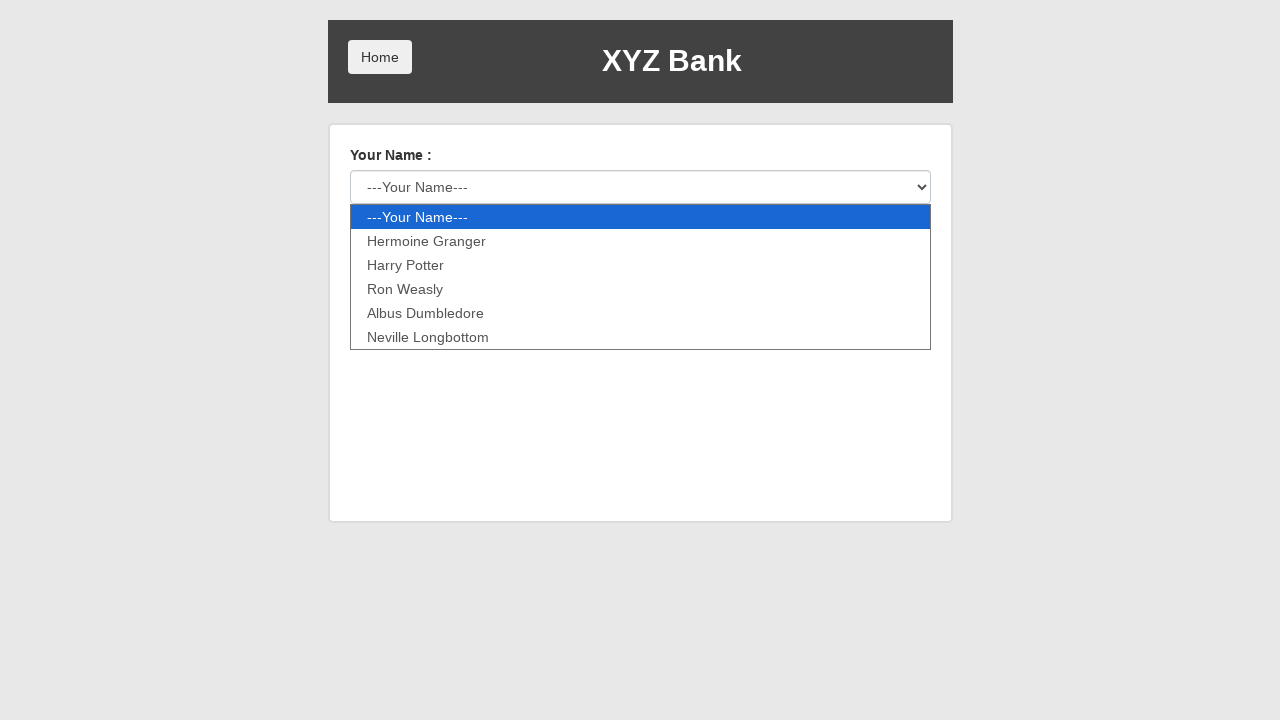

Selected user from dropdown on select#userSelect
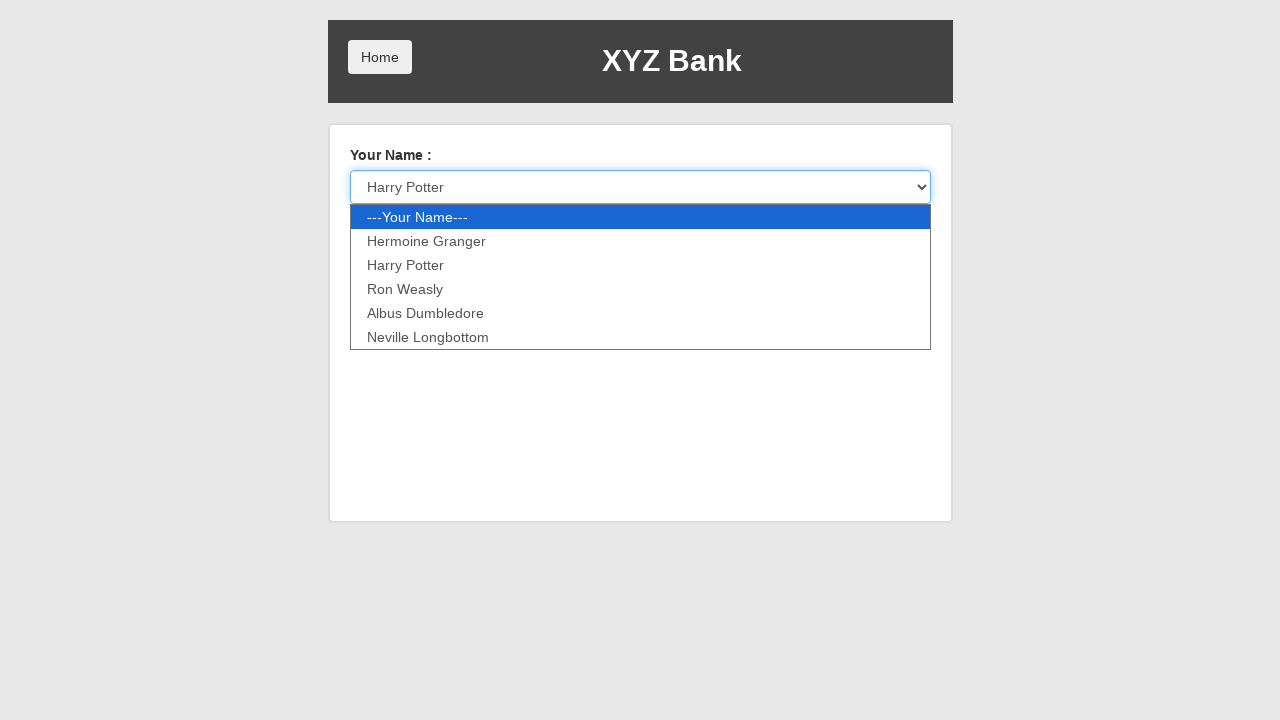

Clicked Login button to authenticate customer at (380, 236) on button:has-text('Login')
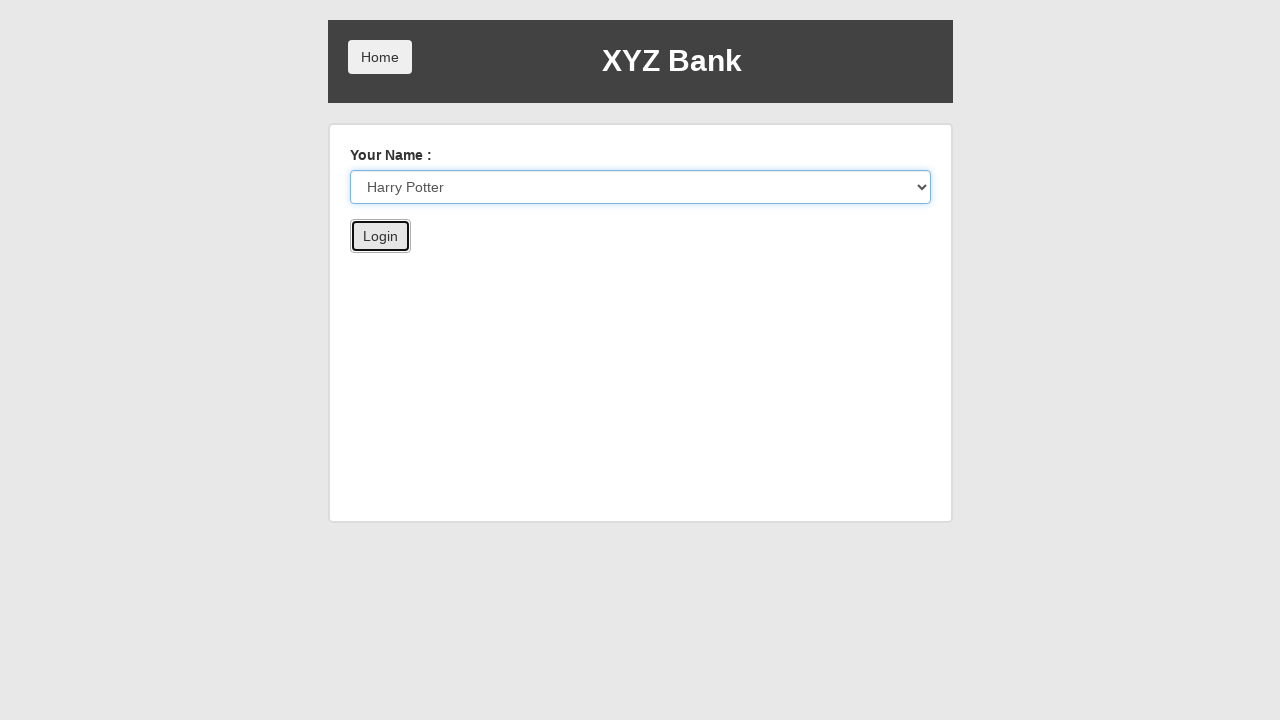

Clicked Deposit button at (652, 264) on button:has-text('Deposit')
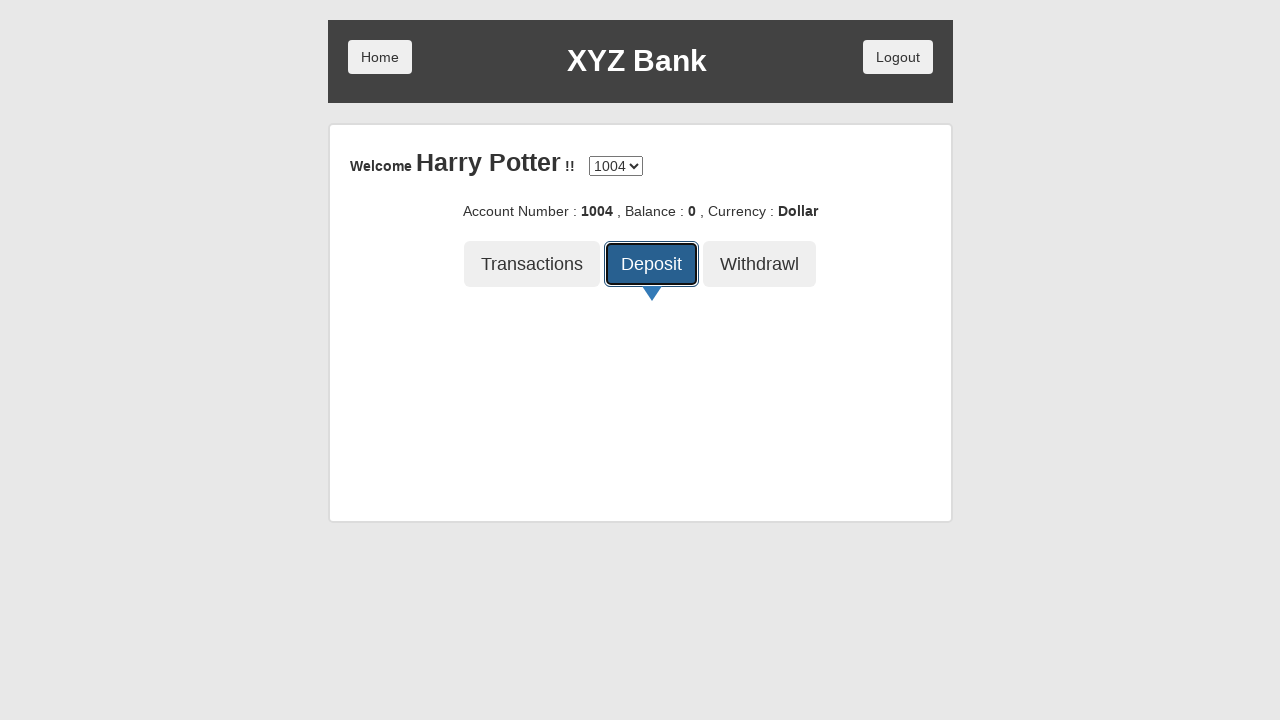

Entered deposit amount of 1000 on input[placeholder='amount']
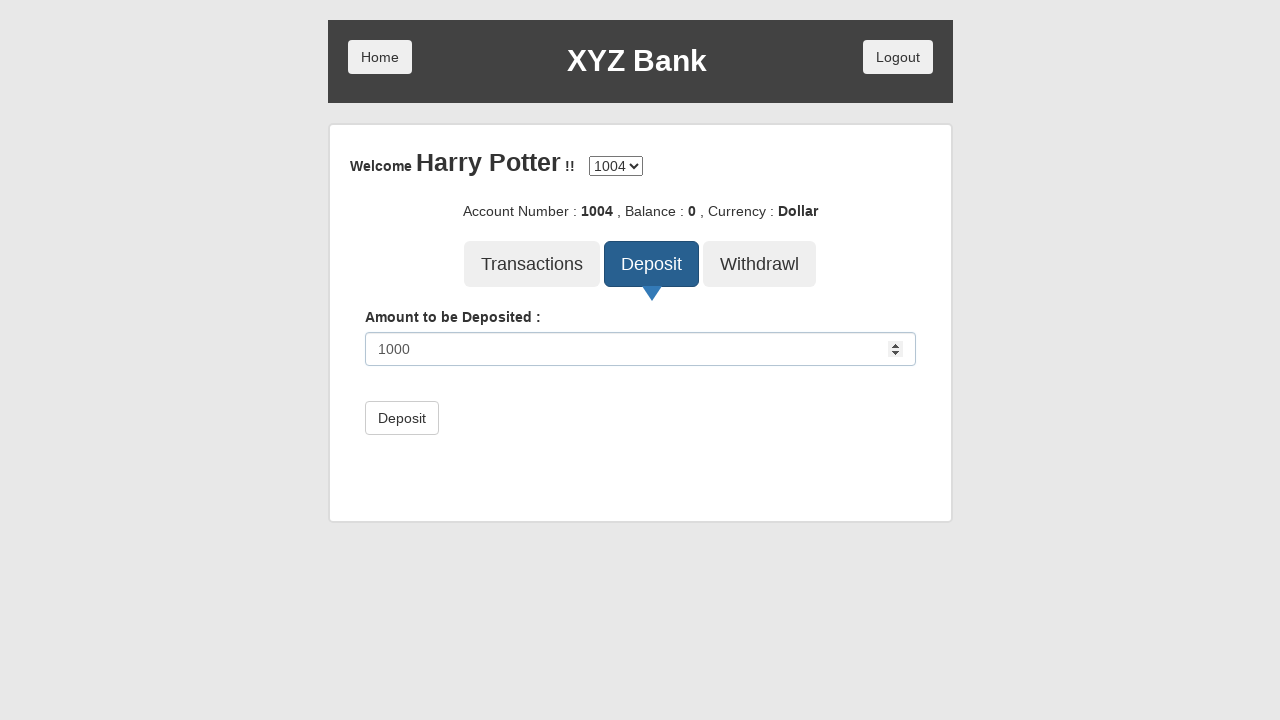

Submitted deposit form on input[placeholder='amount']
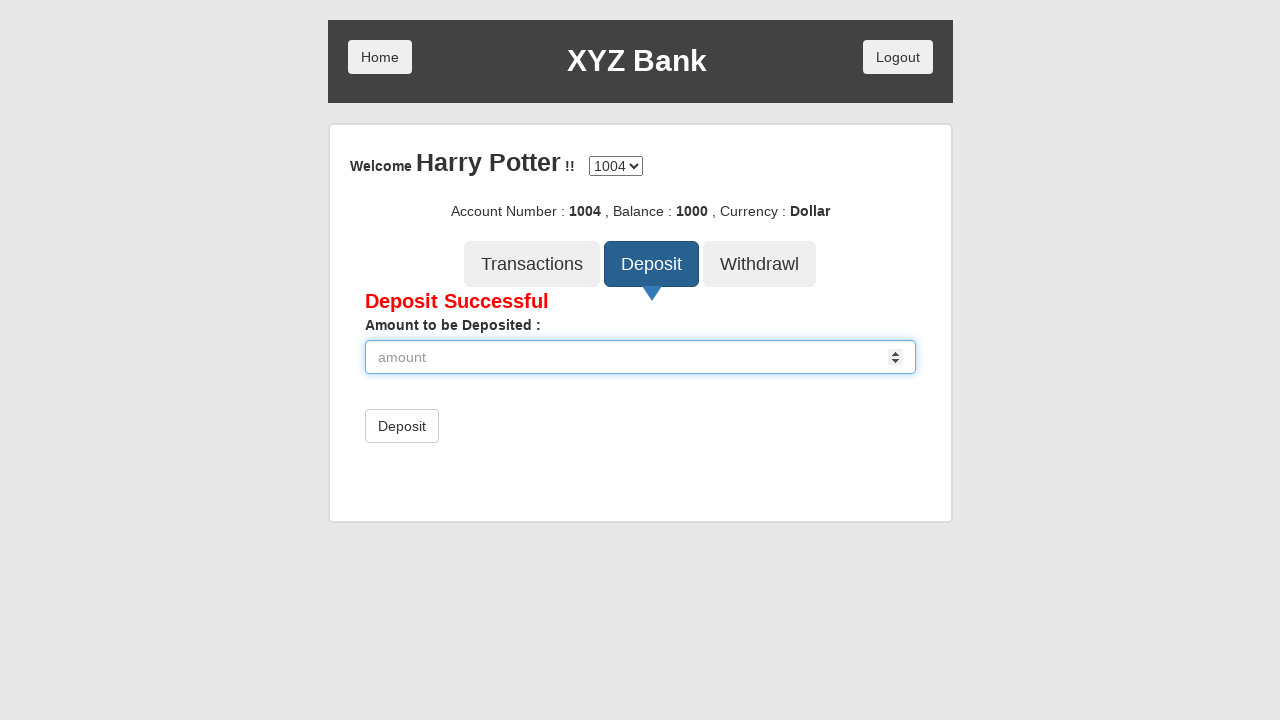

Clicked Withdrawal button at (760, 264) on button:has-text('Withdrawl')
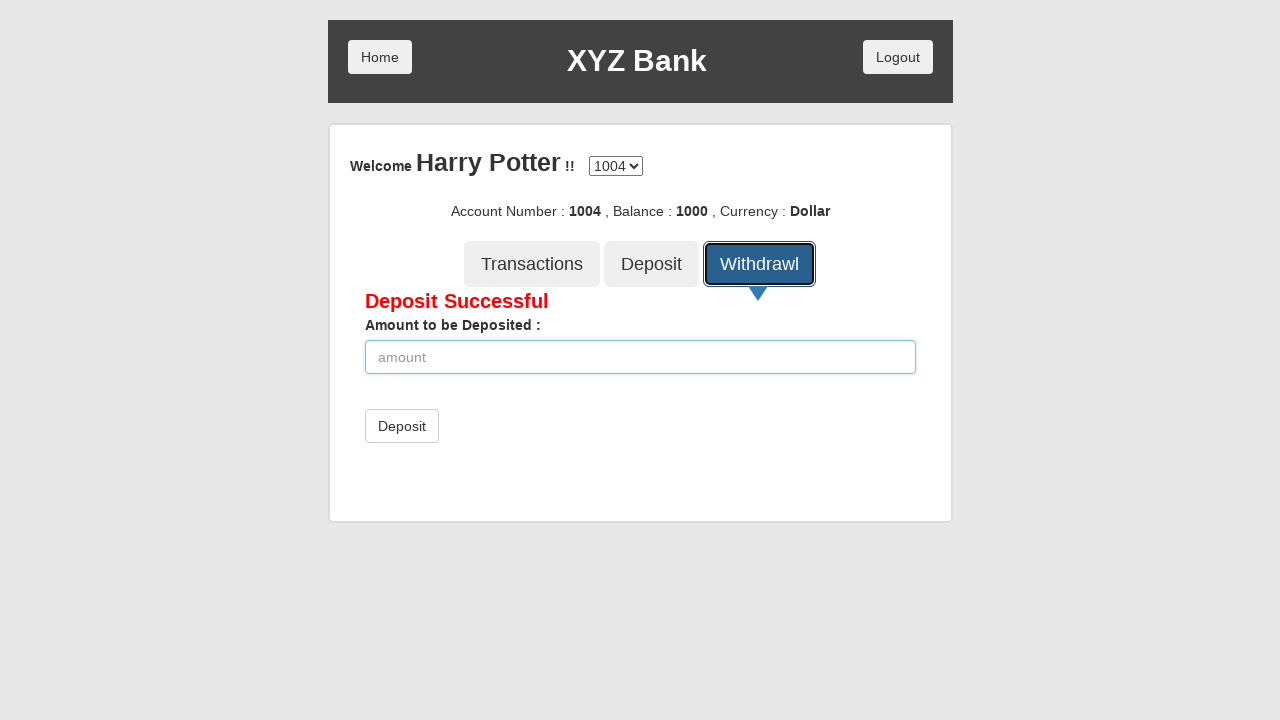

Entered withdrawal amount of 900 on input[placeholder='amount']
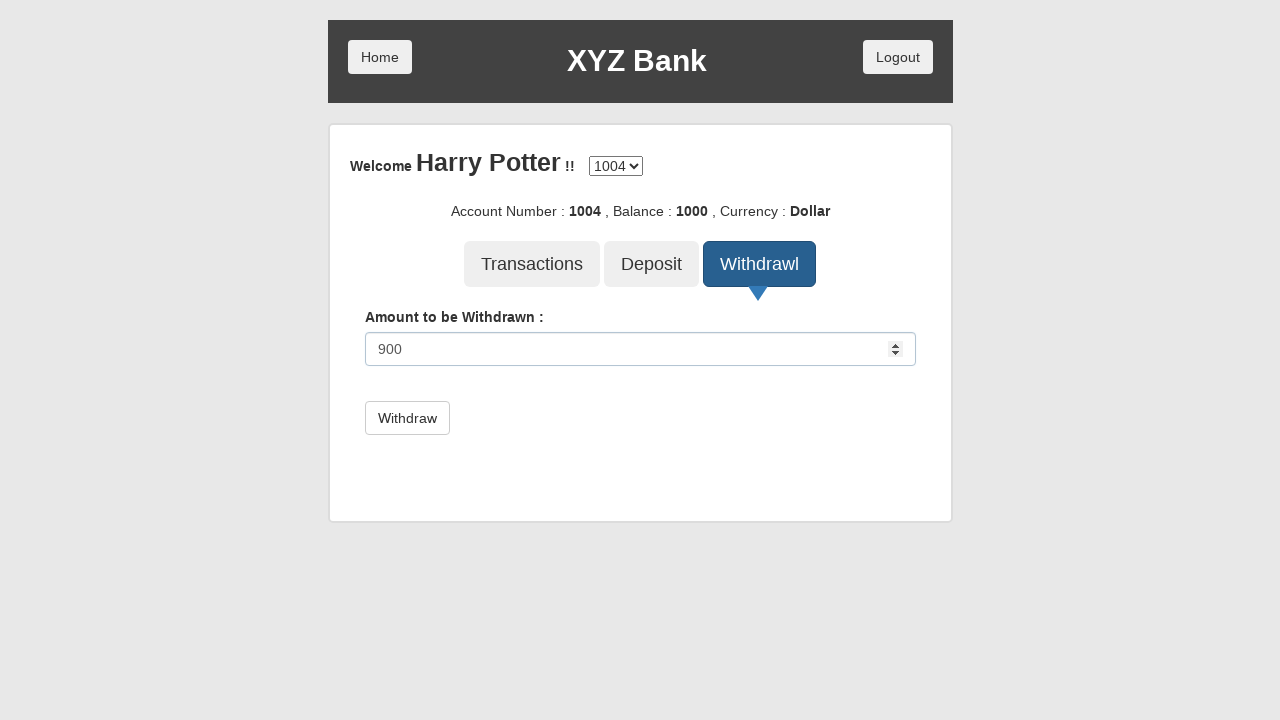

Submitted withdrawal form on input[placeholder='amount']
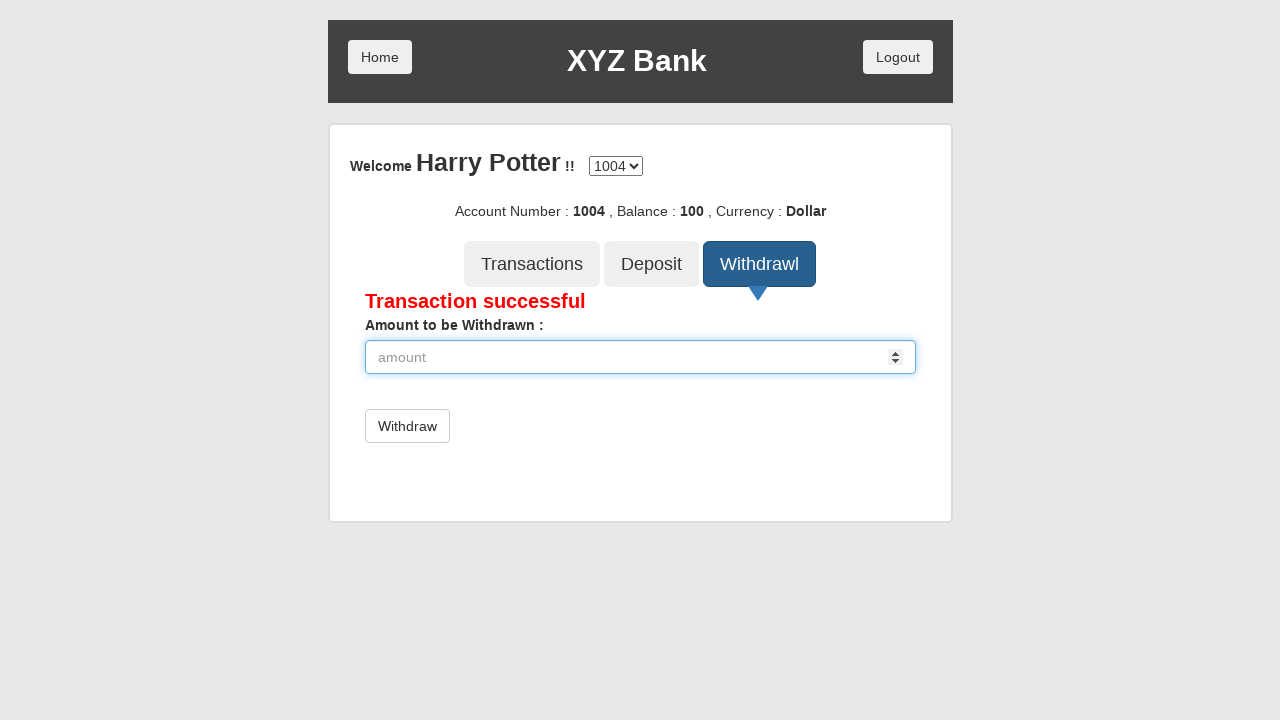

Clicked Transactions button to view transaction history at (532, 264) on button:has-text('Transactions')
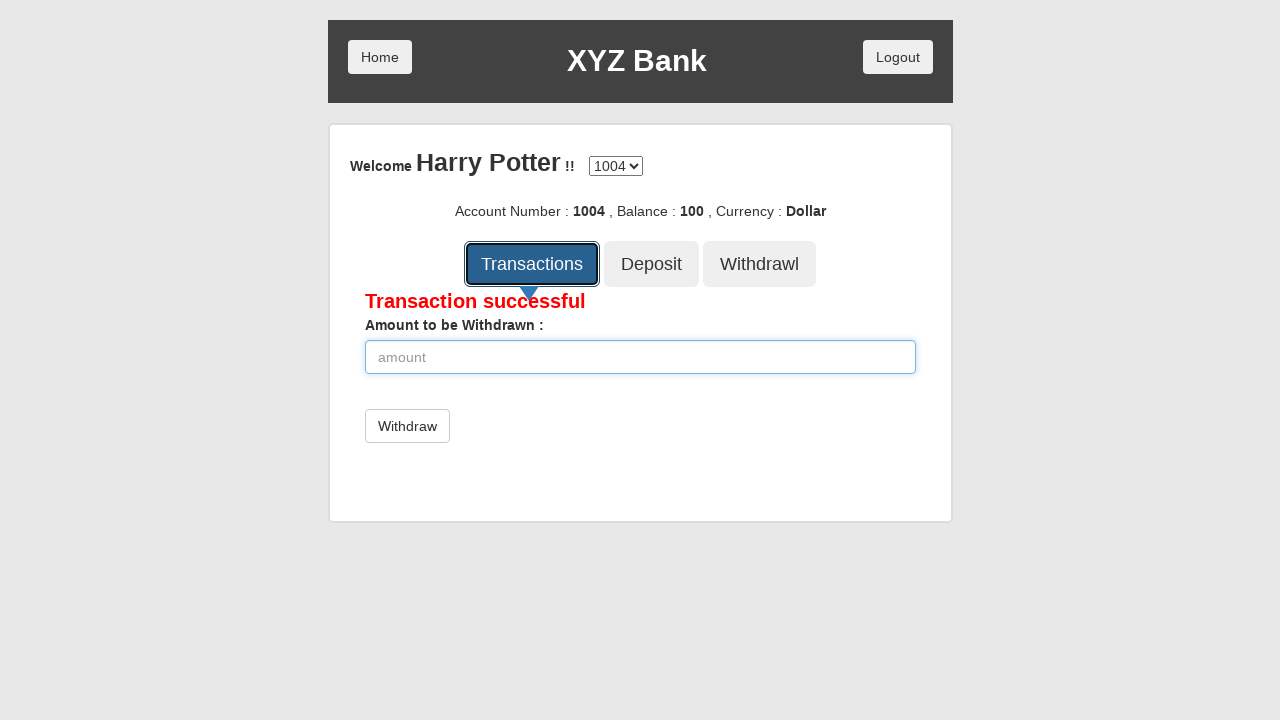

Clicked Reset button to clear transaction list at (894, 158) on button:has-text('Reset')
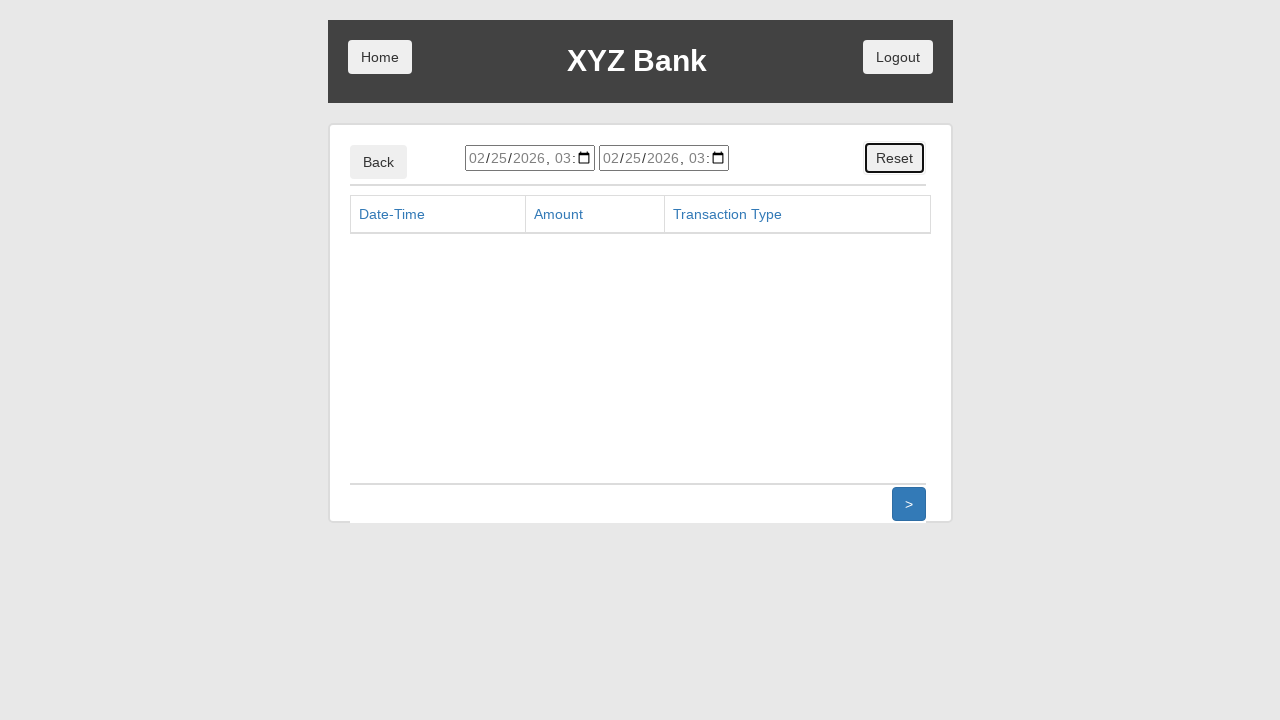

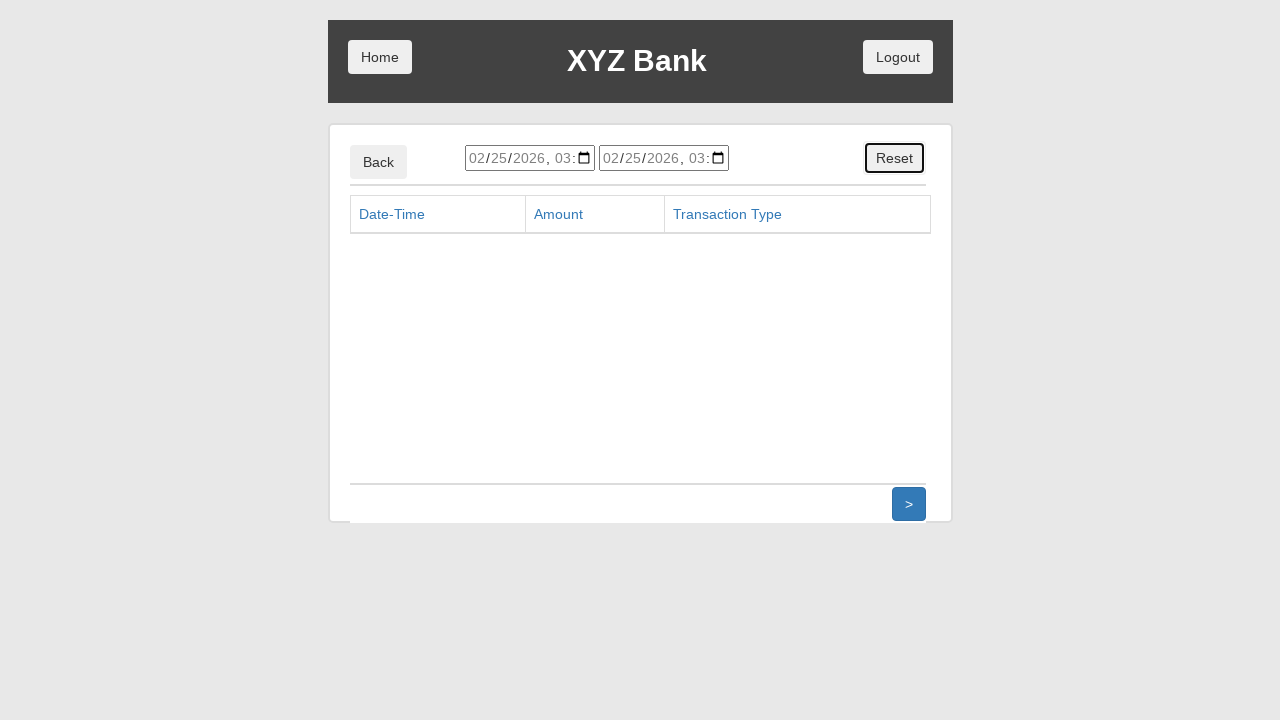